Tests handling of child windows by clicking a link that opens a new page and reading text from it

Starting URL: https://rahulshettyacademy.com/loginpagePractise/

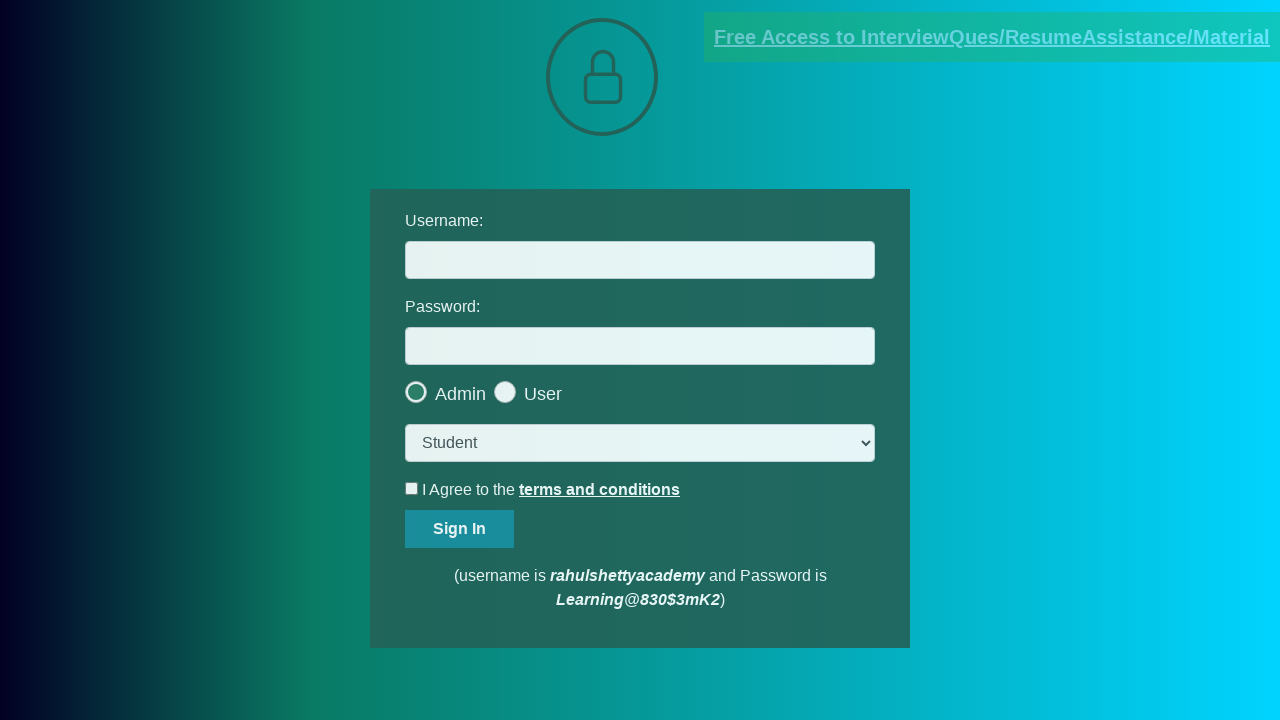

Located documents link that opens a new page
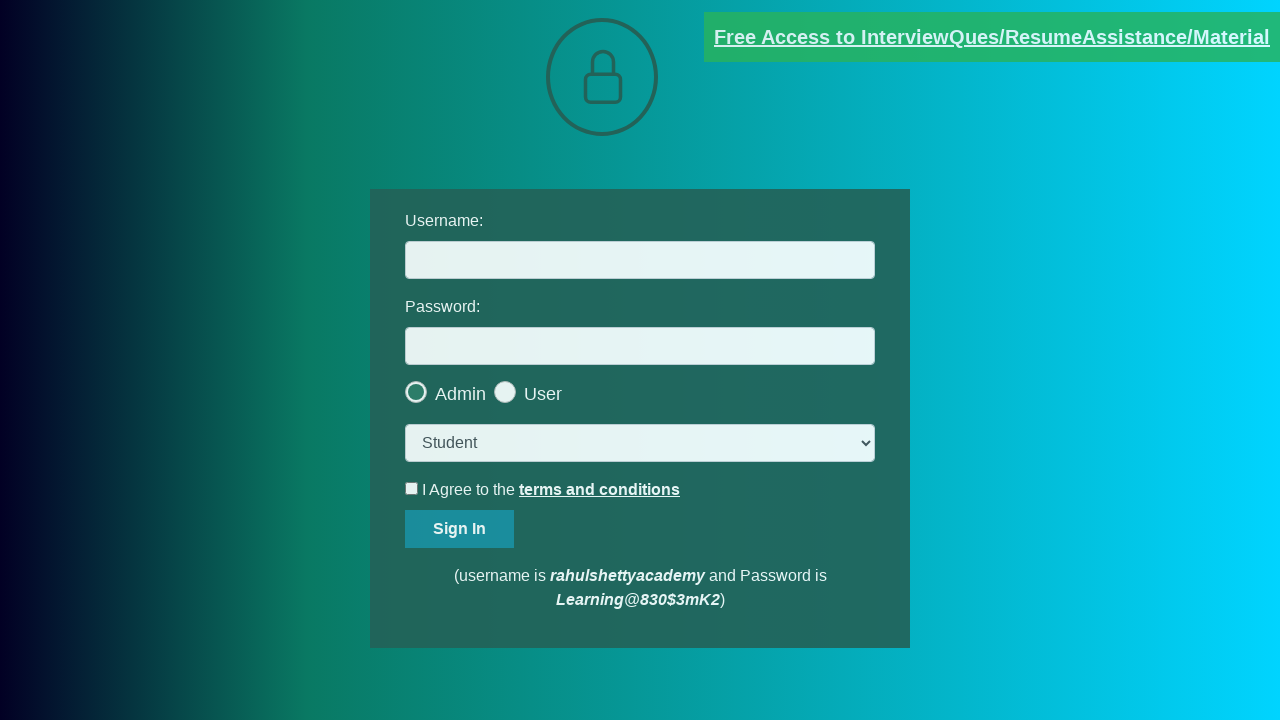

Clicked documents link and waited for new page to open at (992, 37) on [href*='documents-request']
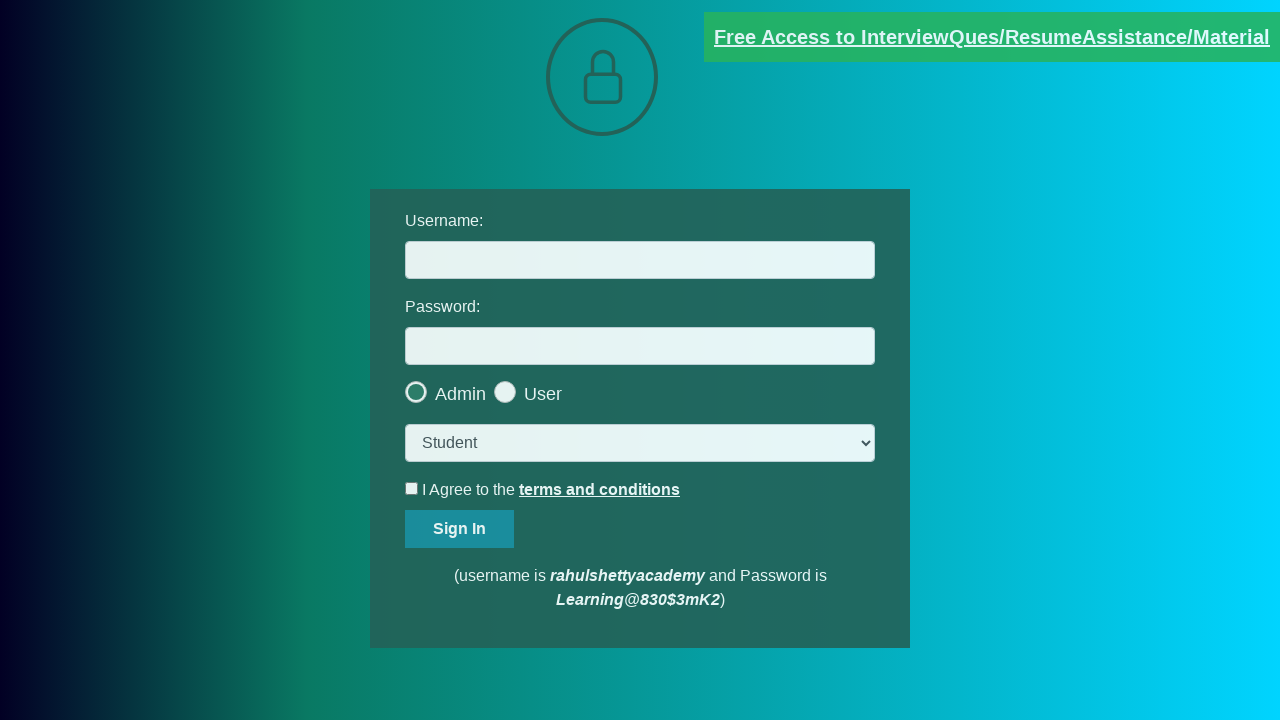

Child window opened and captured
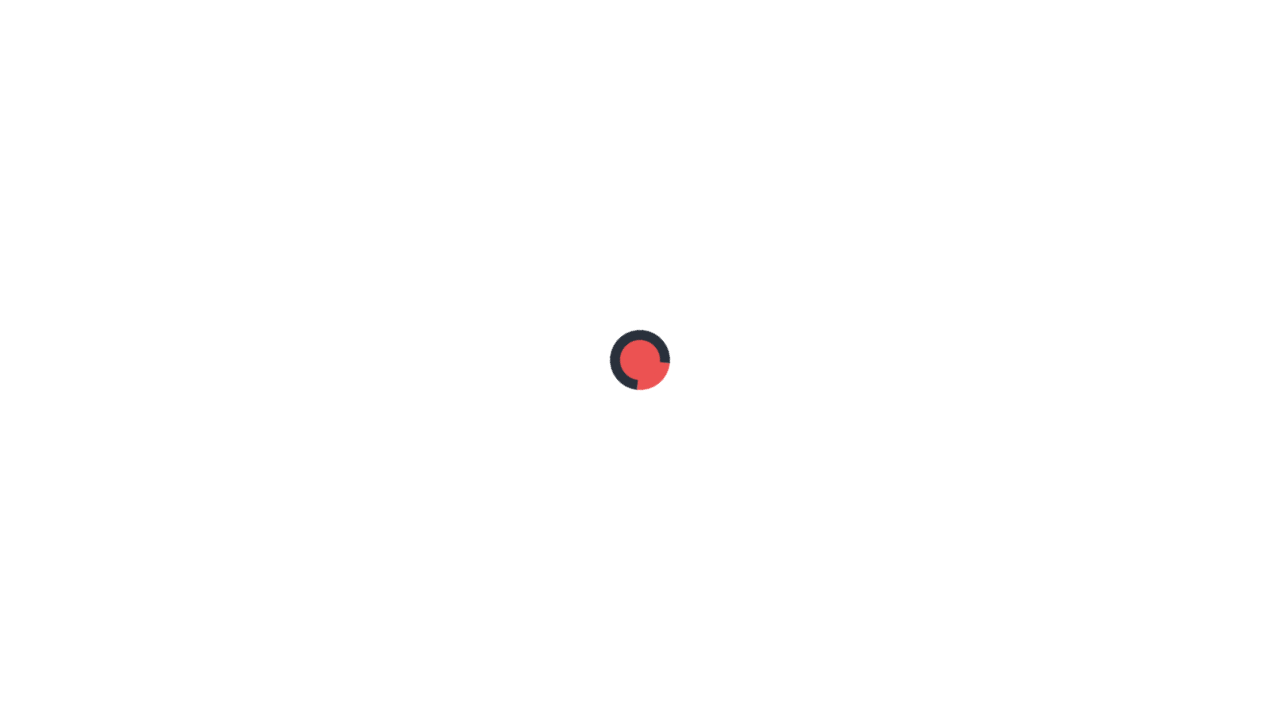

Child window DOM content loaded
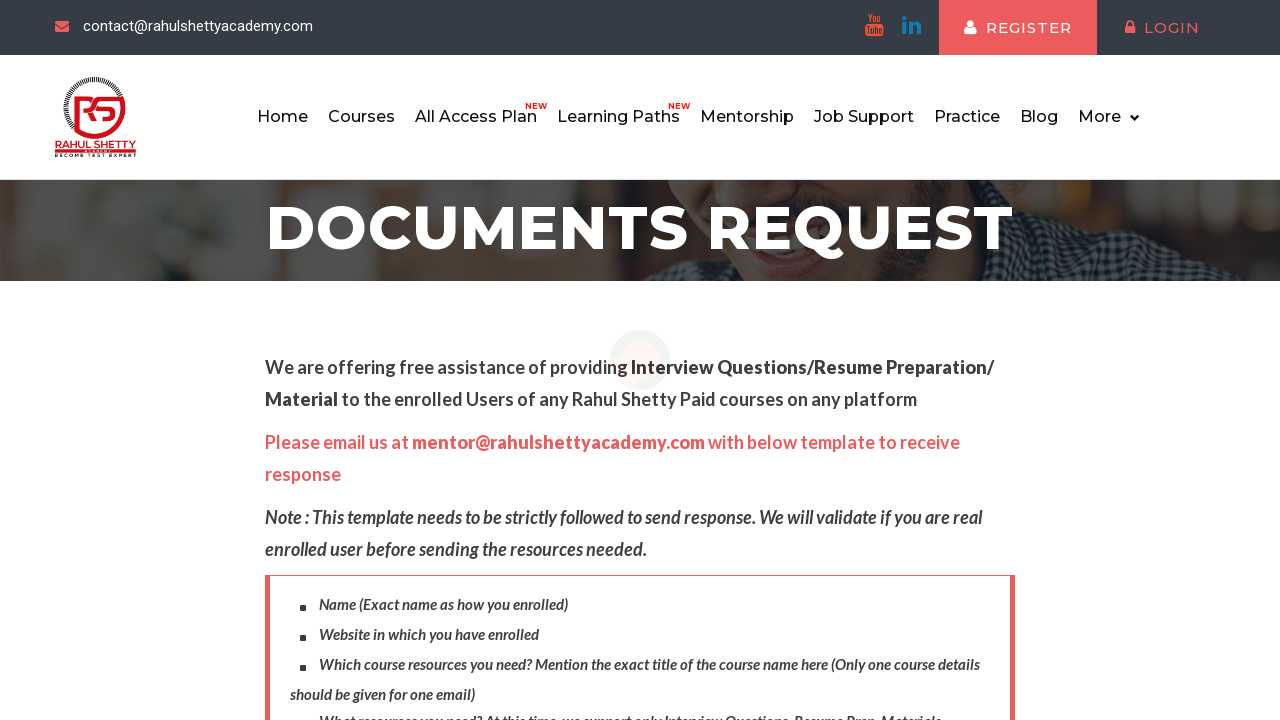

Read red text from child window: Please email us at mentor@rahulshettyacademy.com with below template to receive response 
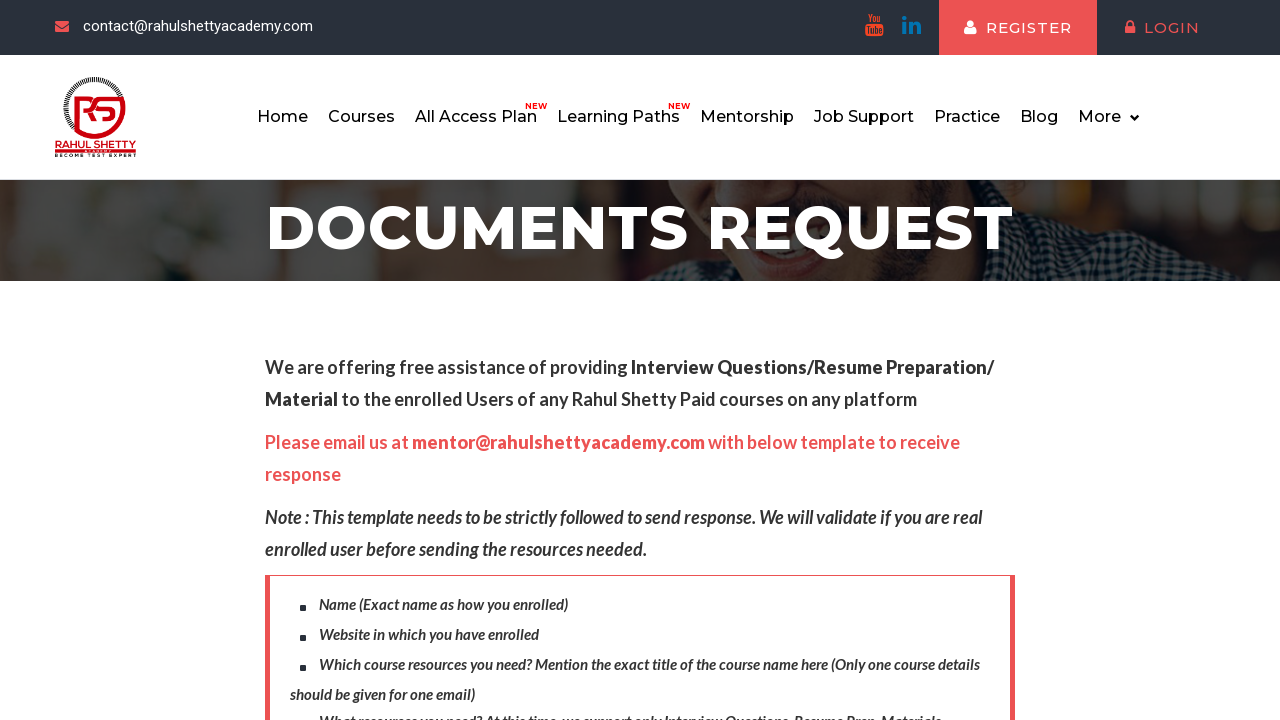

Printed red text content to console
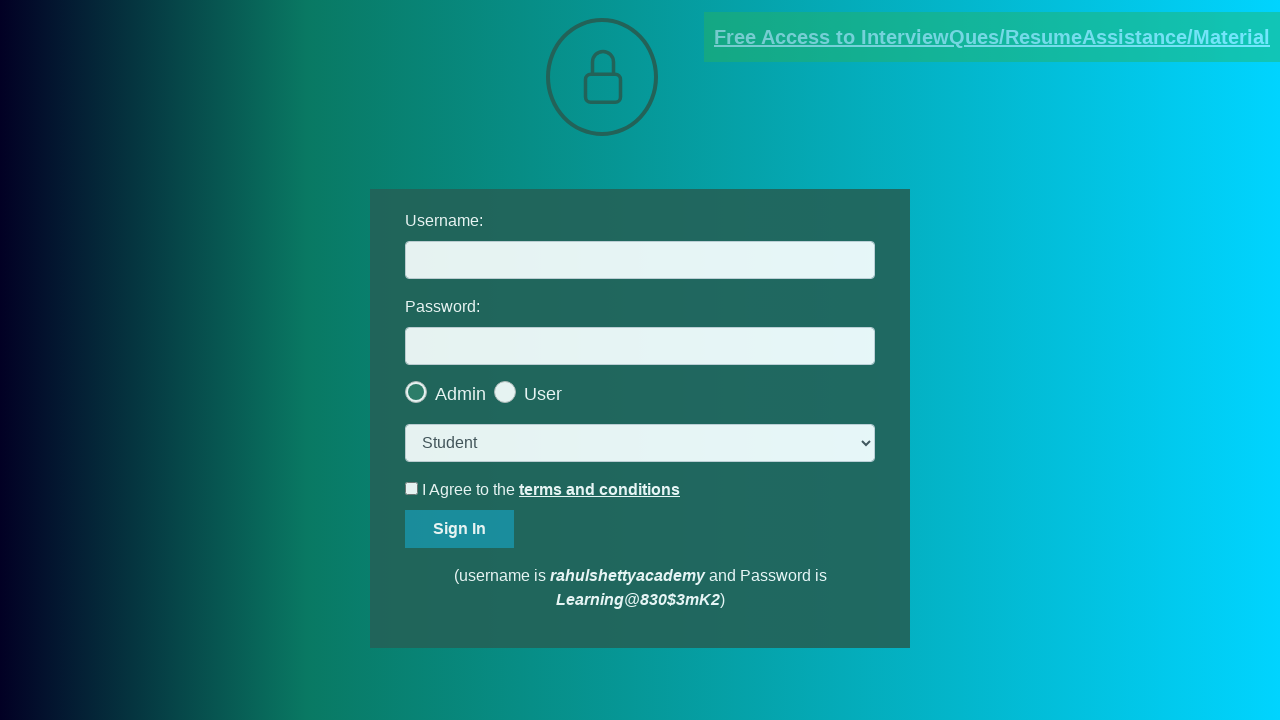

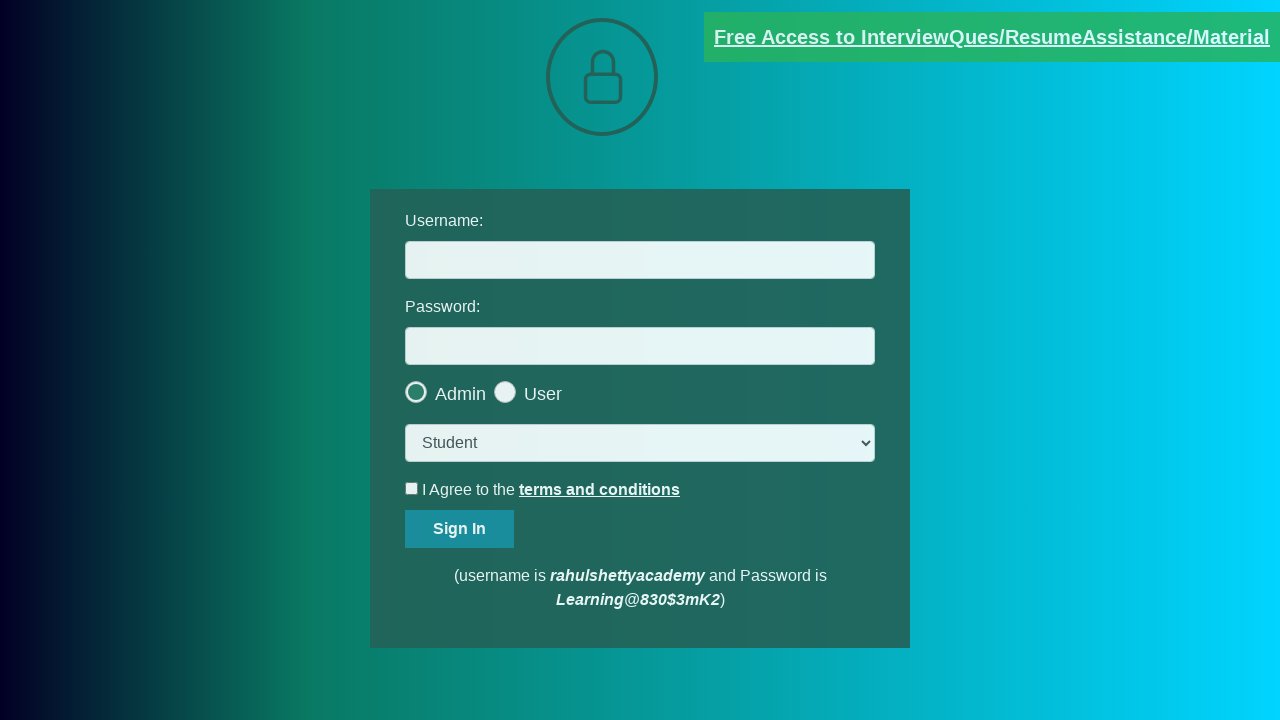